Tests contact form validation by submitting invalid phone number format

Starting URL: https://lm.skillbox.cc/qa_tester/module02/homework1/

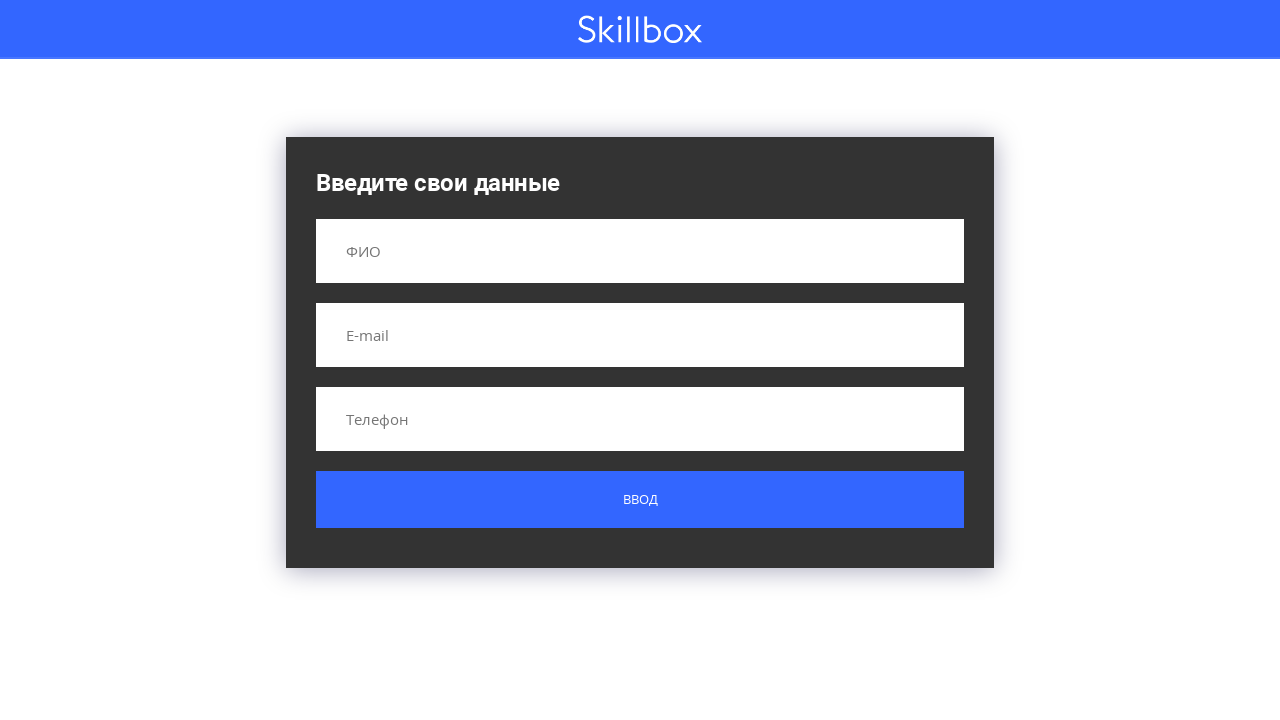

Filled name field with 'Вася Петров' on input[name='name']
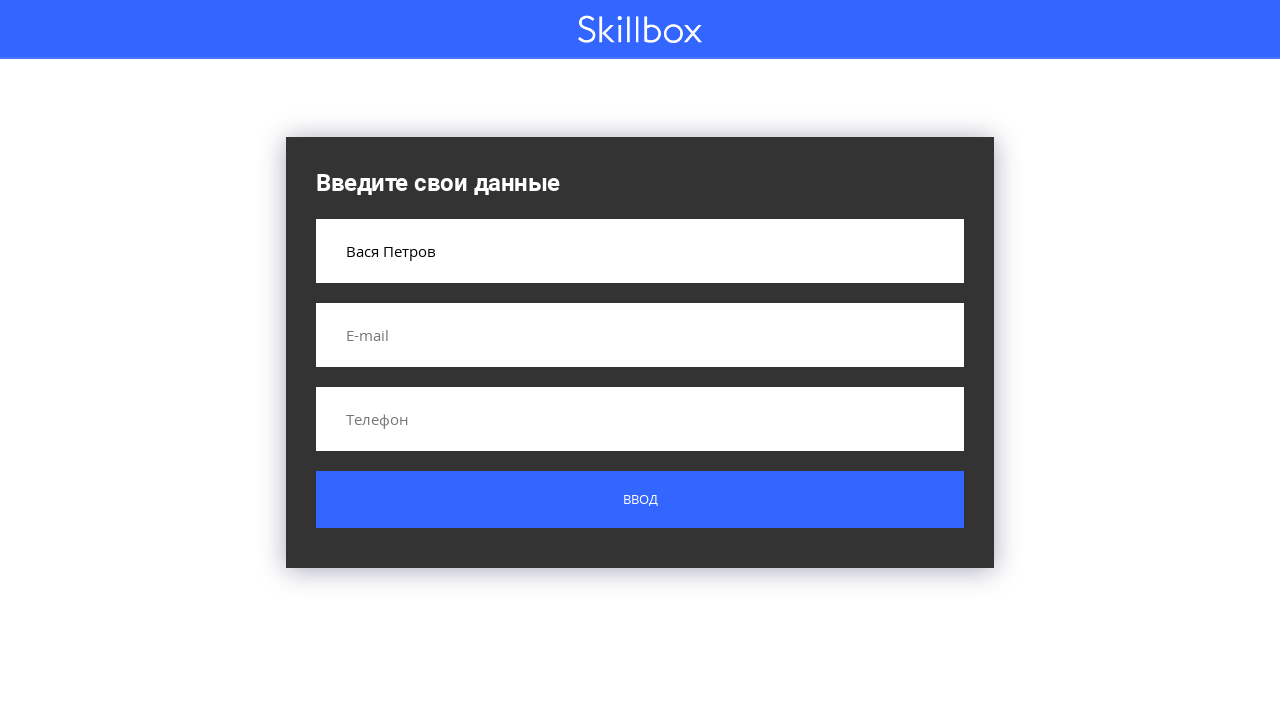

Filled email field with 'test@test.ru' on input[name='email']
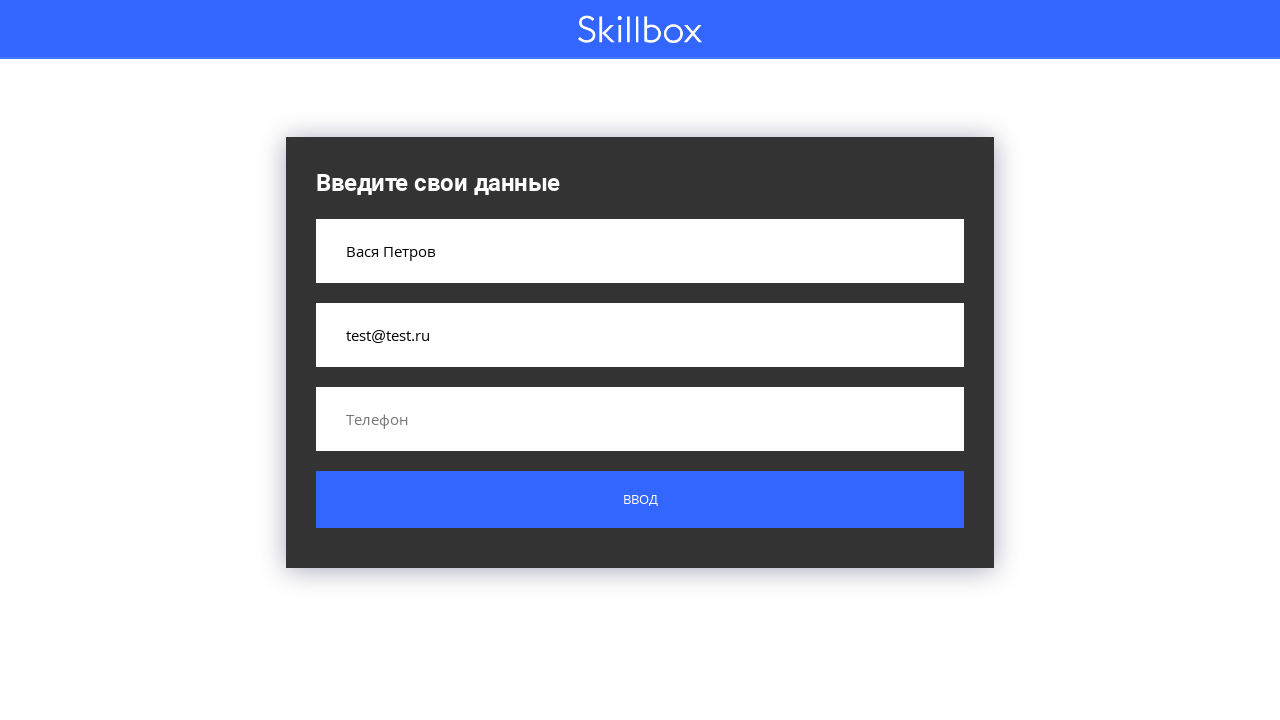

Filled phone field with invalid format 'dskghsd^%&*^gxuidgh' on input[name='phone']
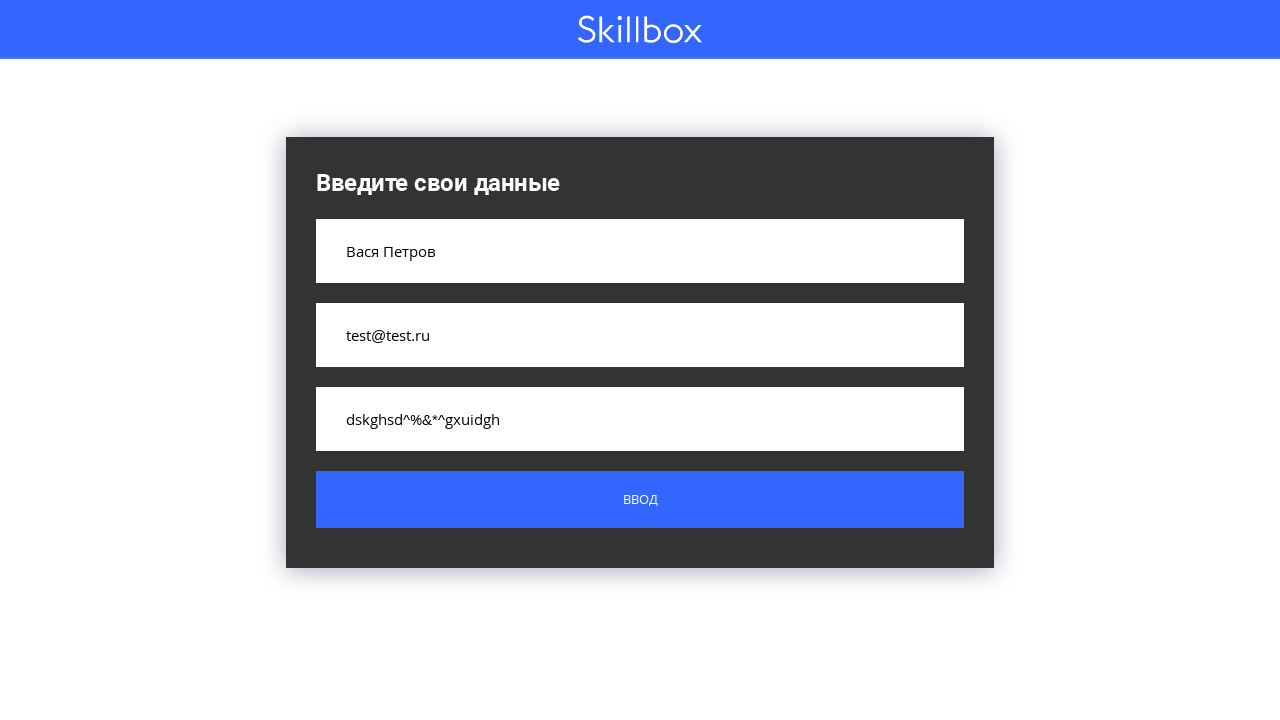

Clicked submit button to submit contact form at (640, 500) on .button
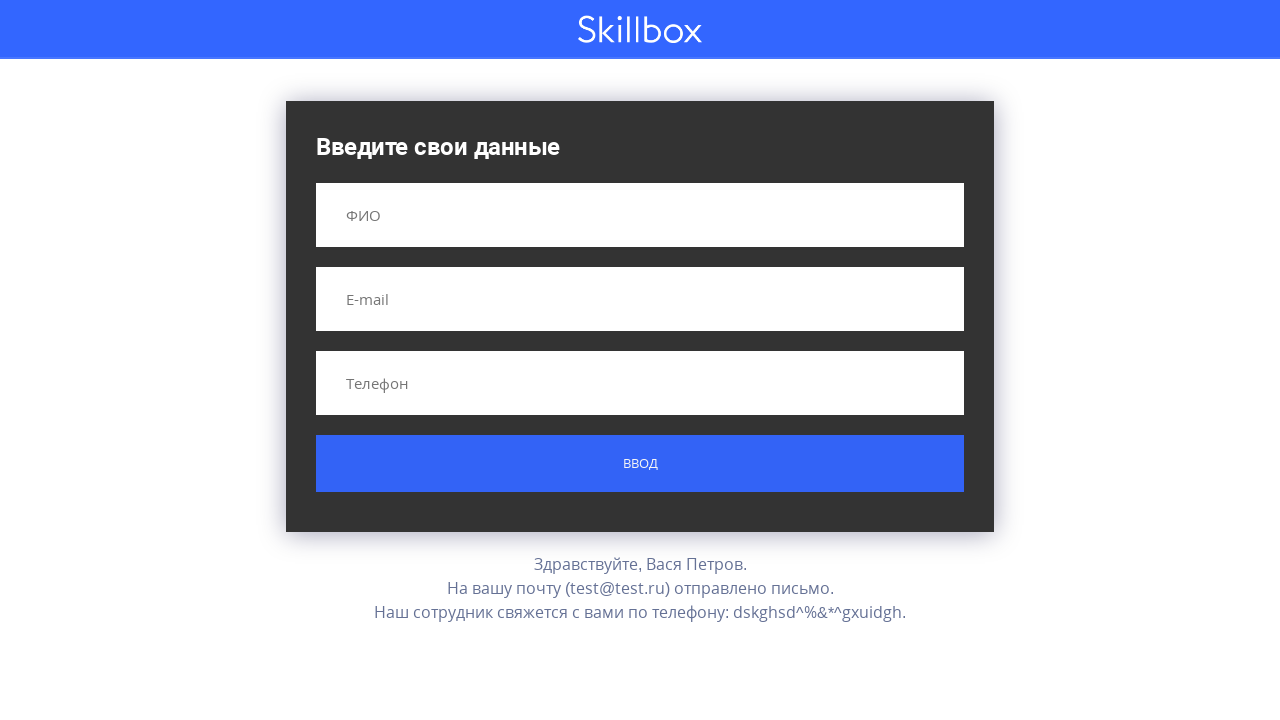

Validation error message appeared confirming invalid phone number rejection
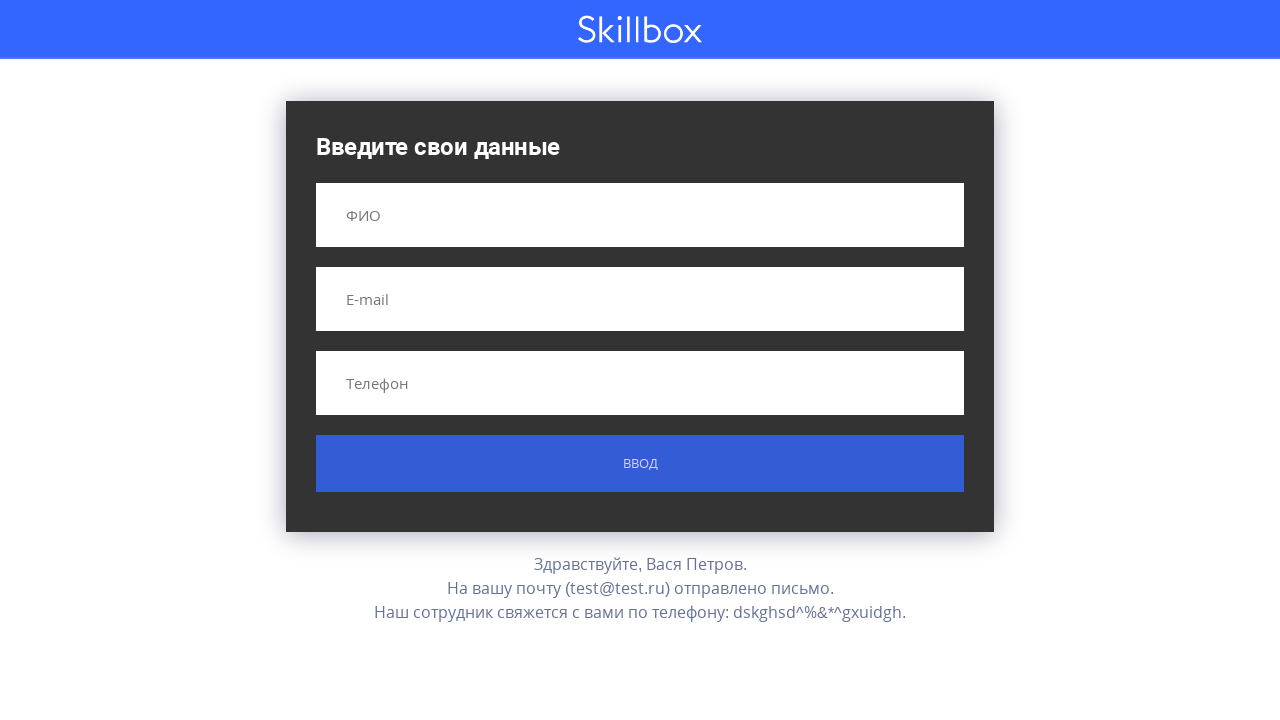

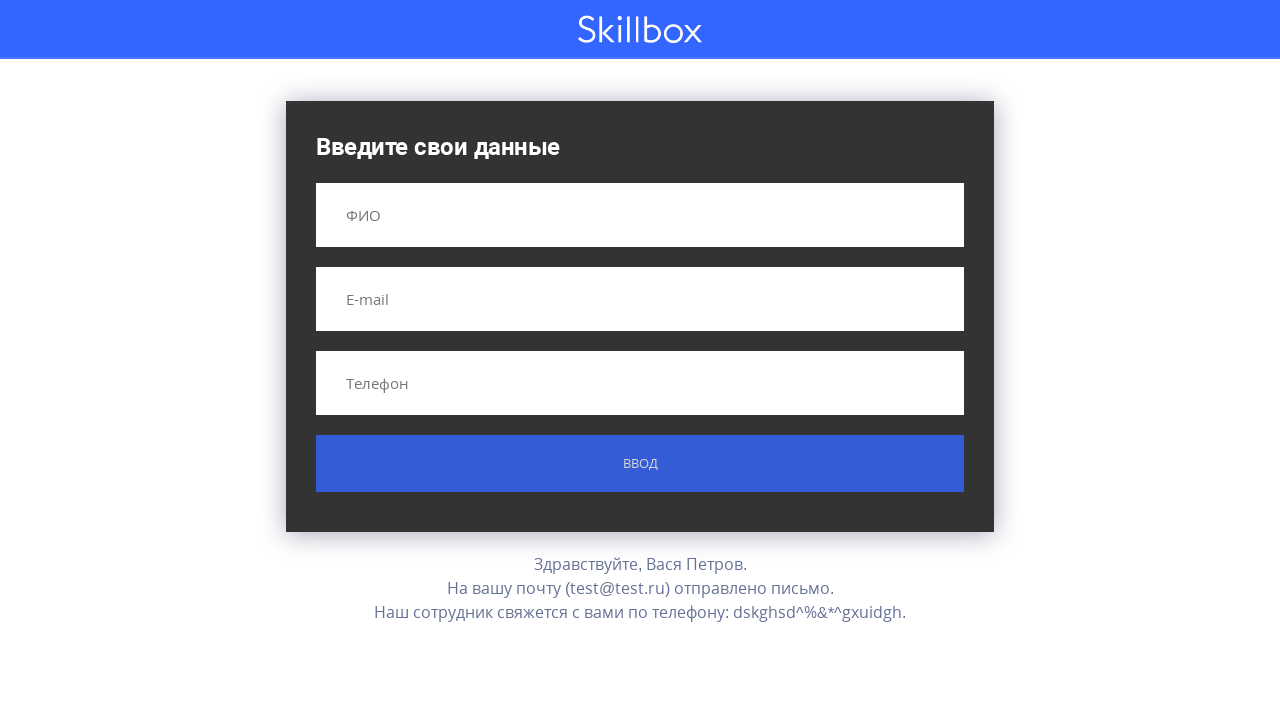